Tests product search and checkout flow by searching for tomatoes, adding to cart, and proceeding to checkout

Starting URL: https://www.rahulshettyacademy.com/seleniumPractise/#/

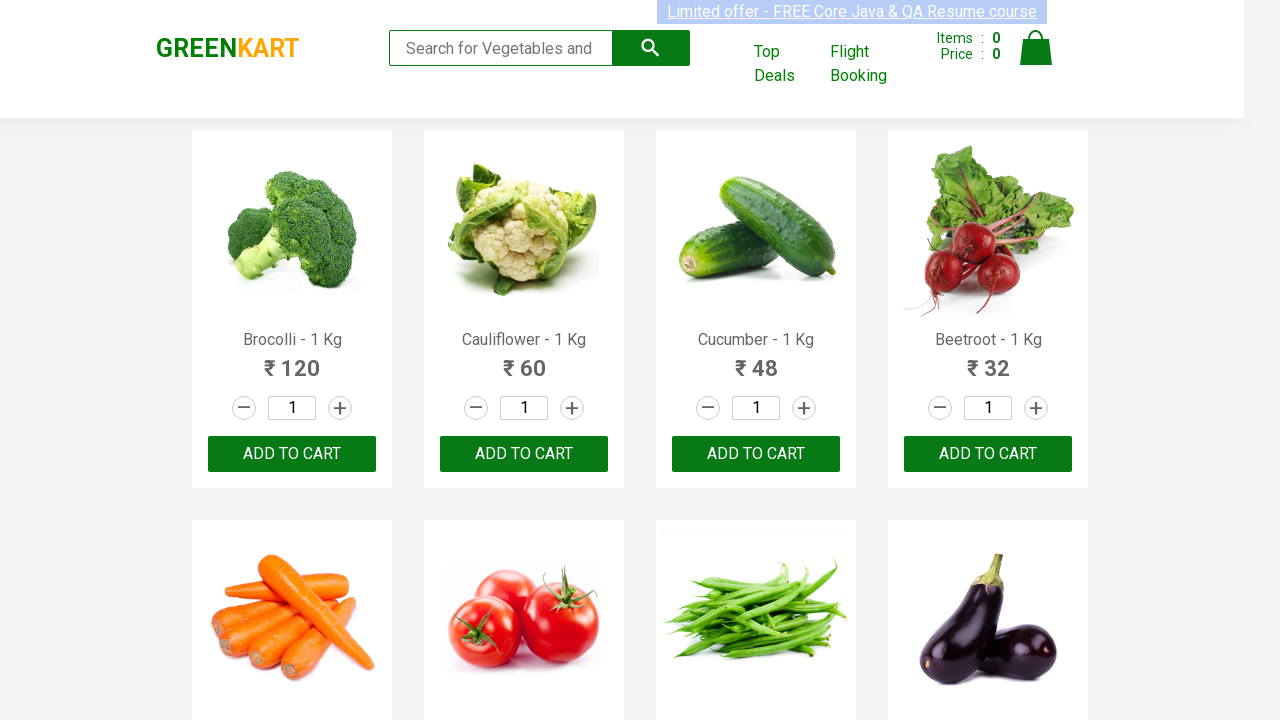

Filled search field with 'tomato' on .search-keyword
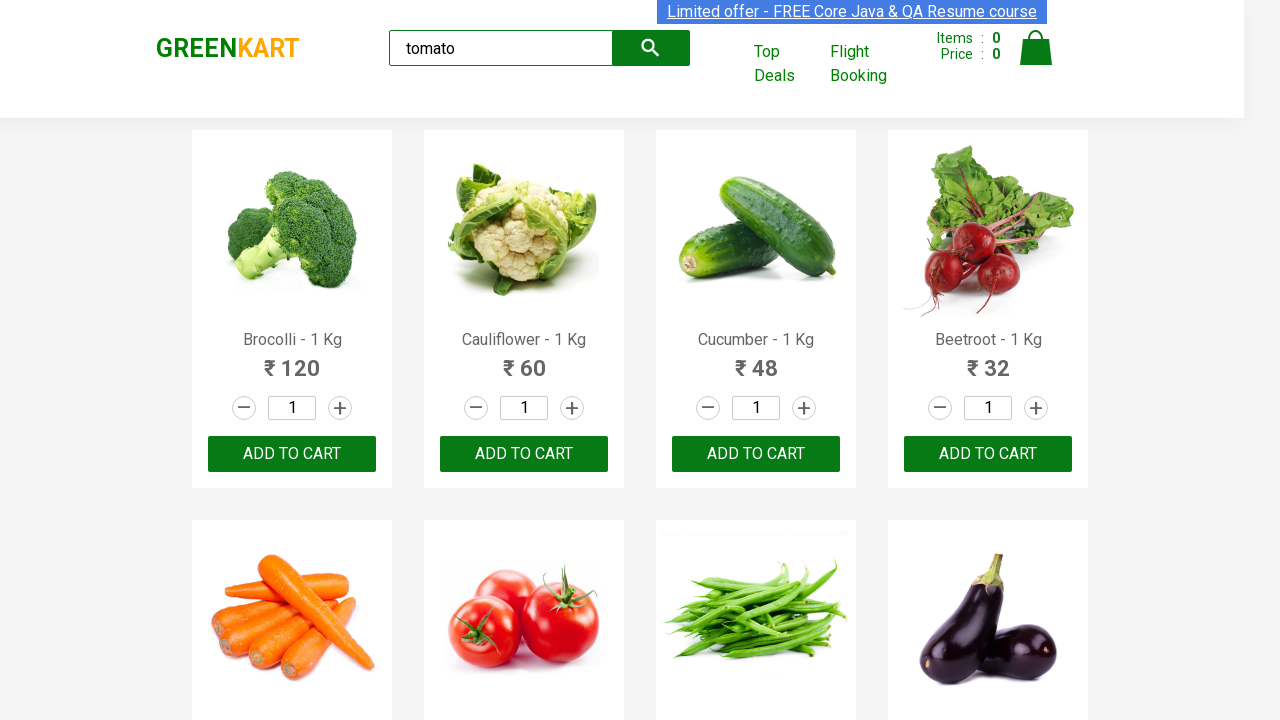

Waited 20ms for search results to load
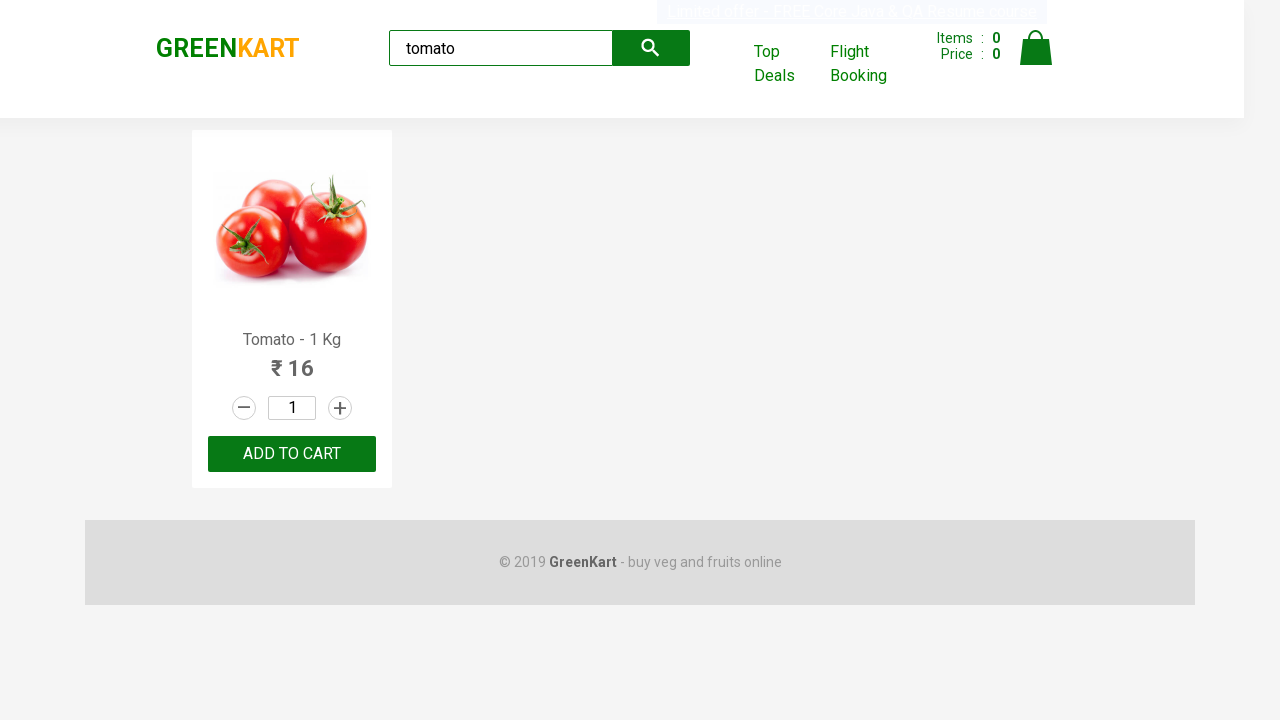

Clicked add to cart button for tomato product at (292, 454) on .product-action > button
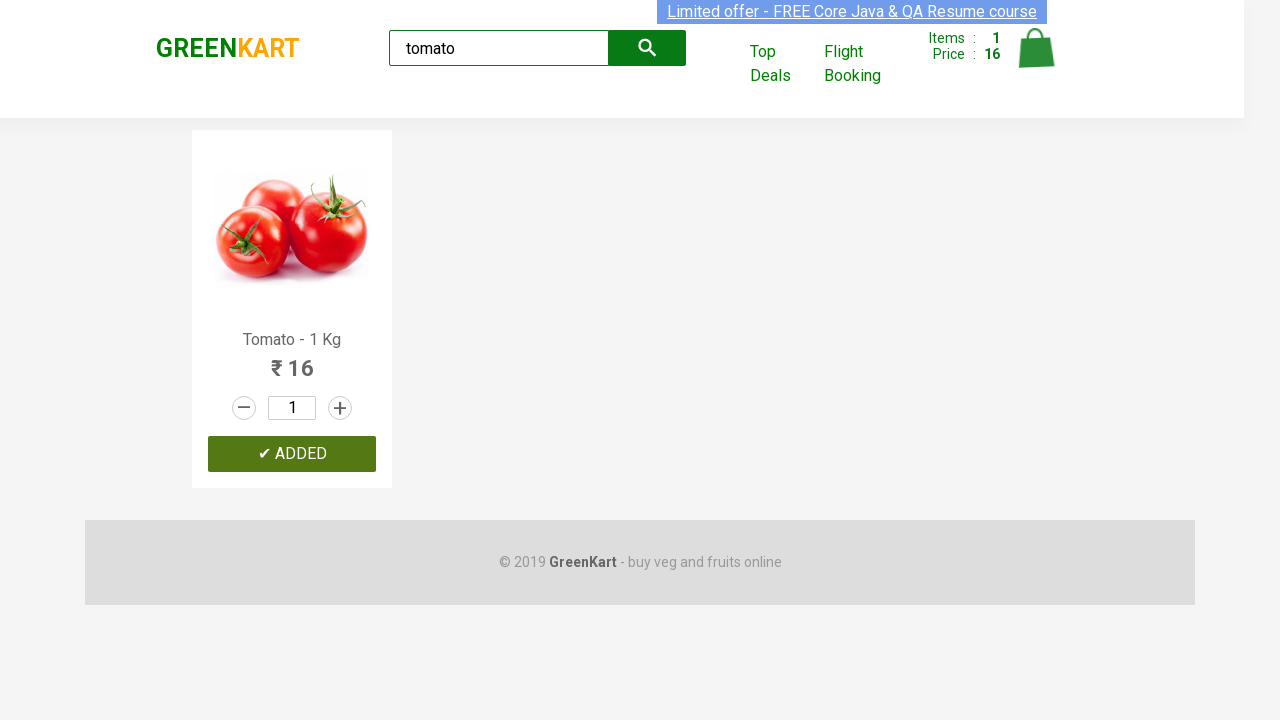

Clicked cart icon to open shopping cart at (1036, 48) on .cart-icon > img
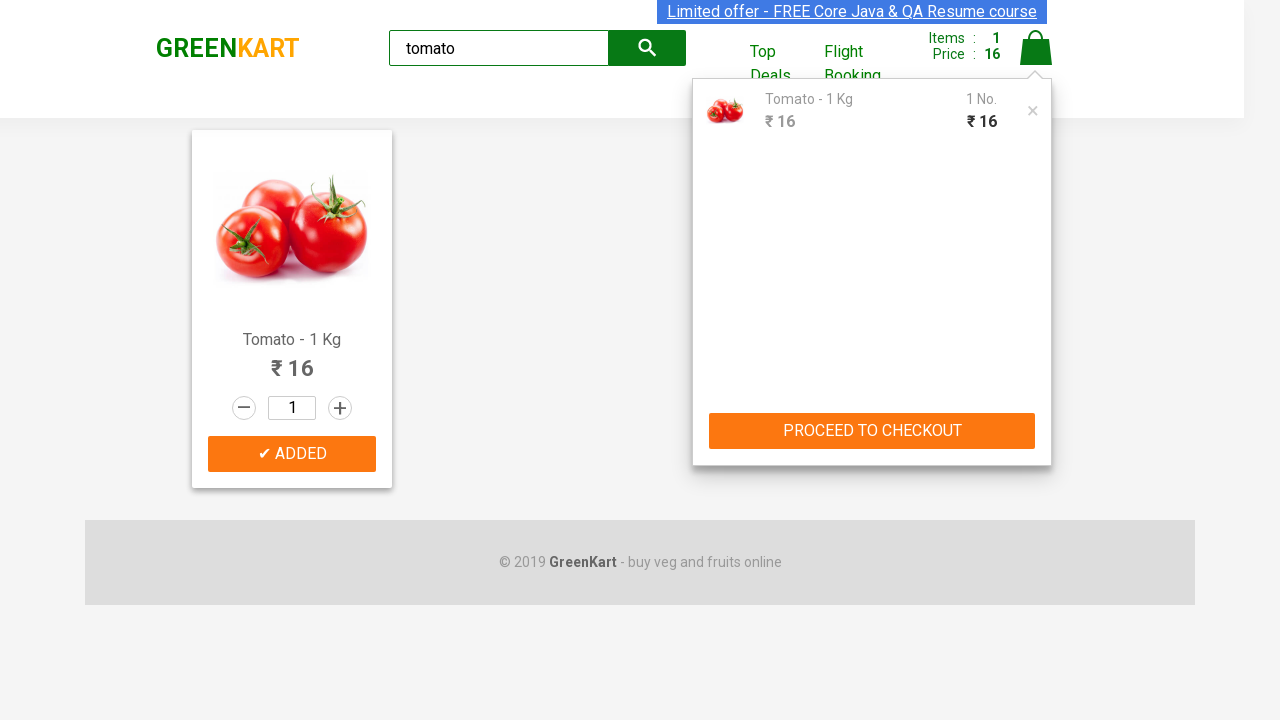

Waited 200ms for cart to fully open
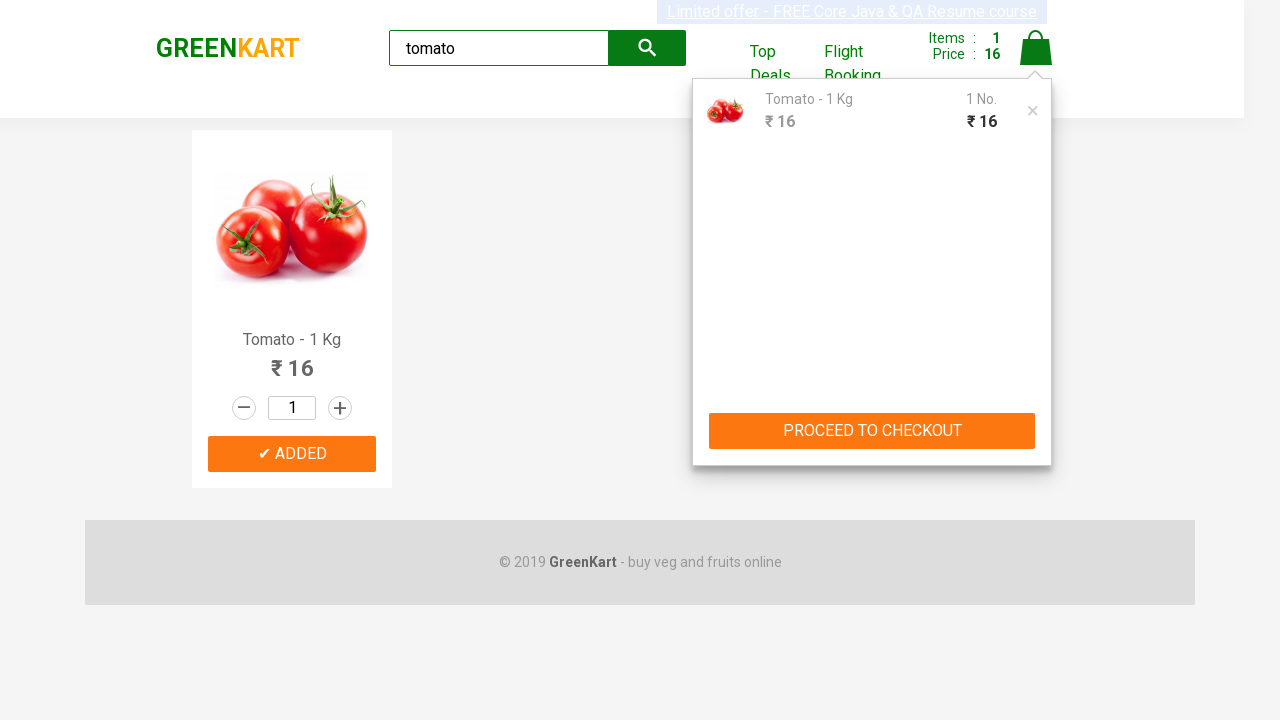

Clicked PROCEED button to start checkout flow at (872, 431) on text=PROCEED
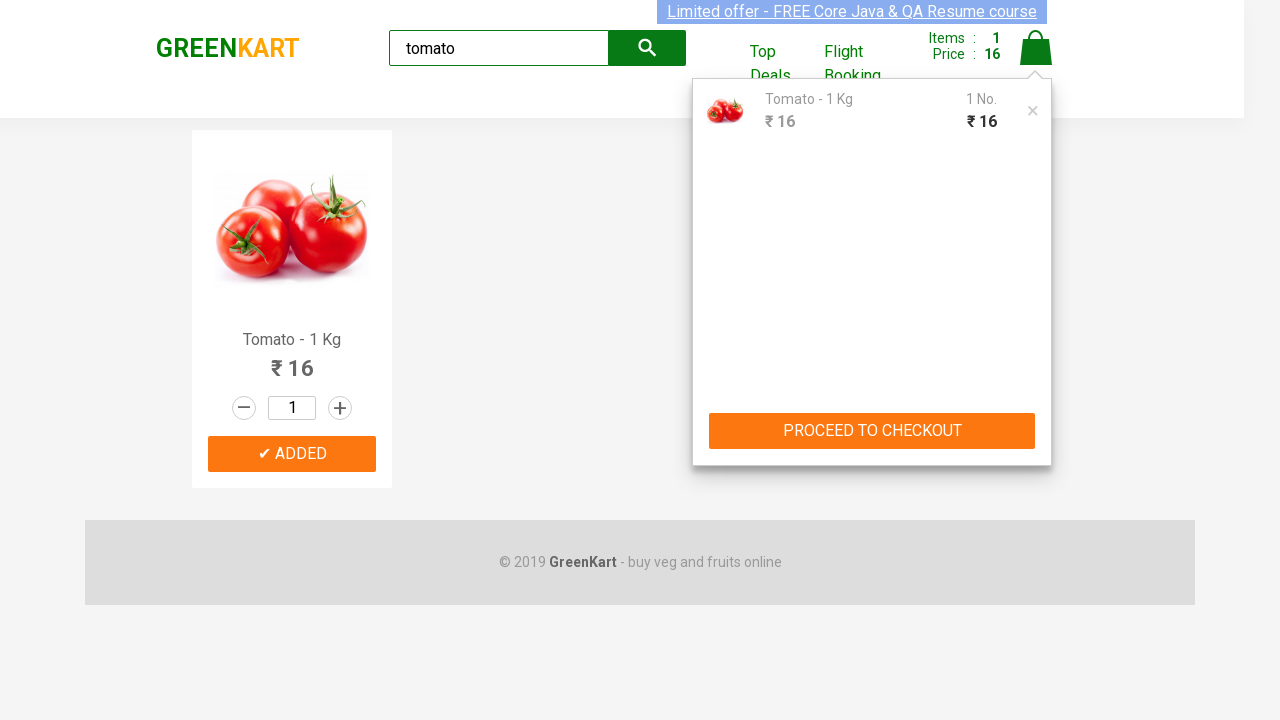

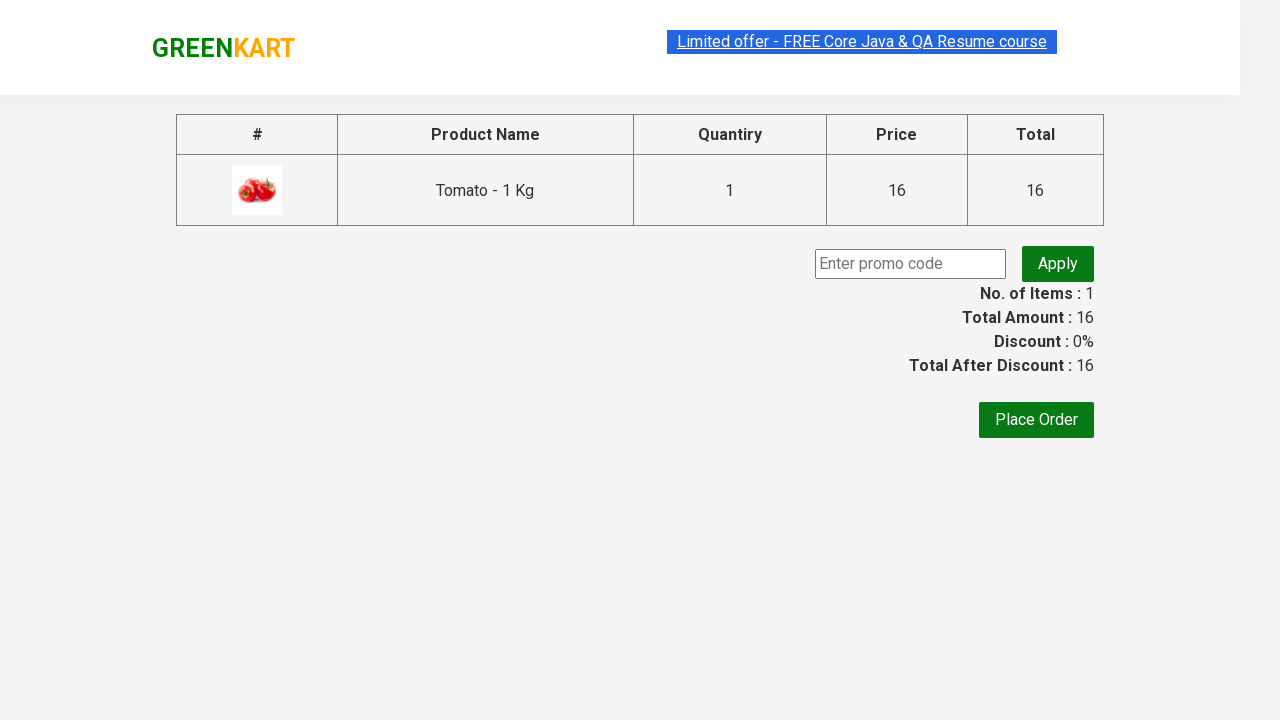